Tests browser window manipulation by maximizing the window, setting a specific size (700x800), minimizing it, and retrieving the window dimensions.

Starting URL: https://www.redbus.in/

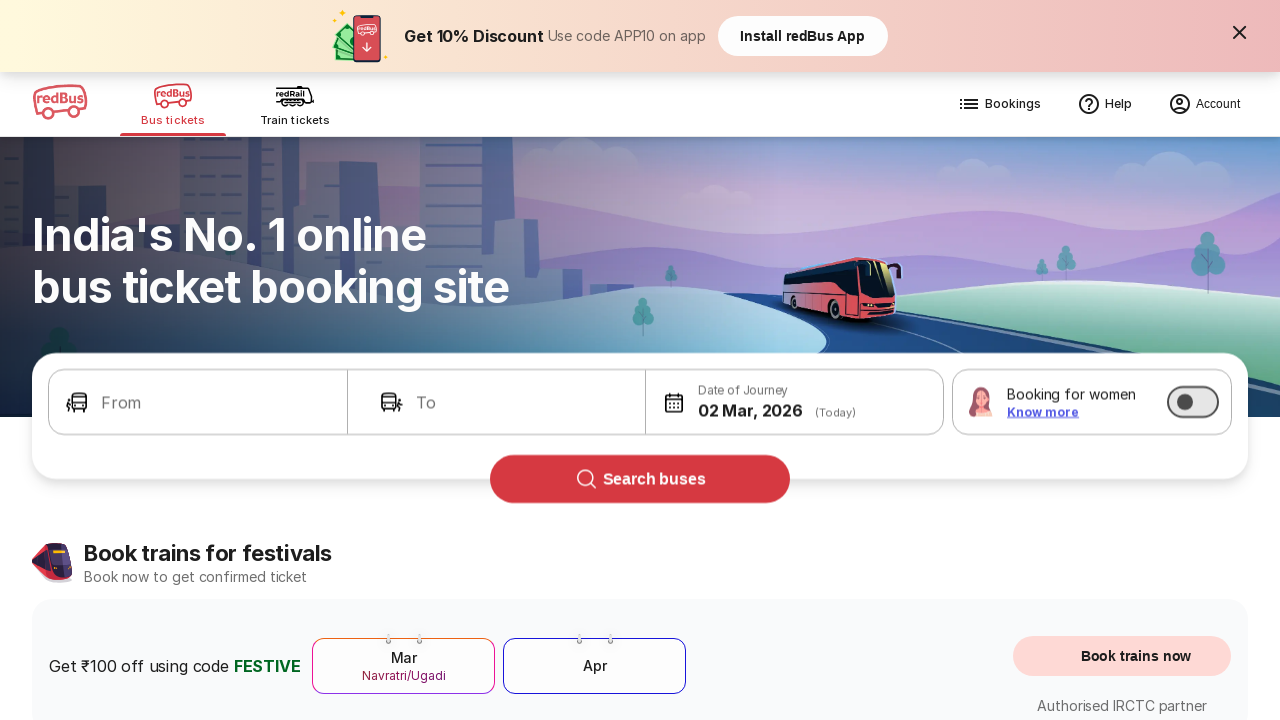

Set viewport size to 1920x1080 (maximized window)
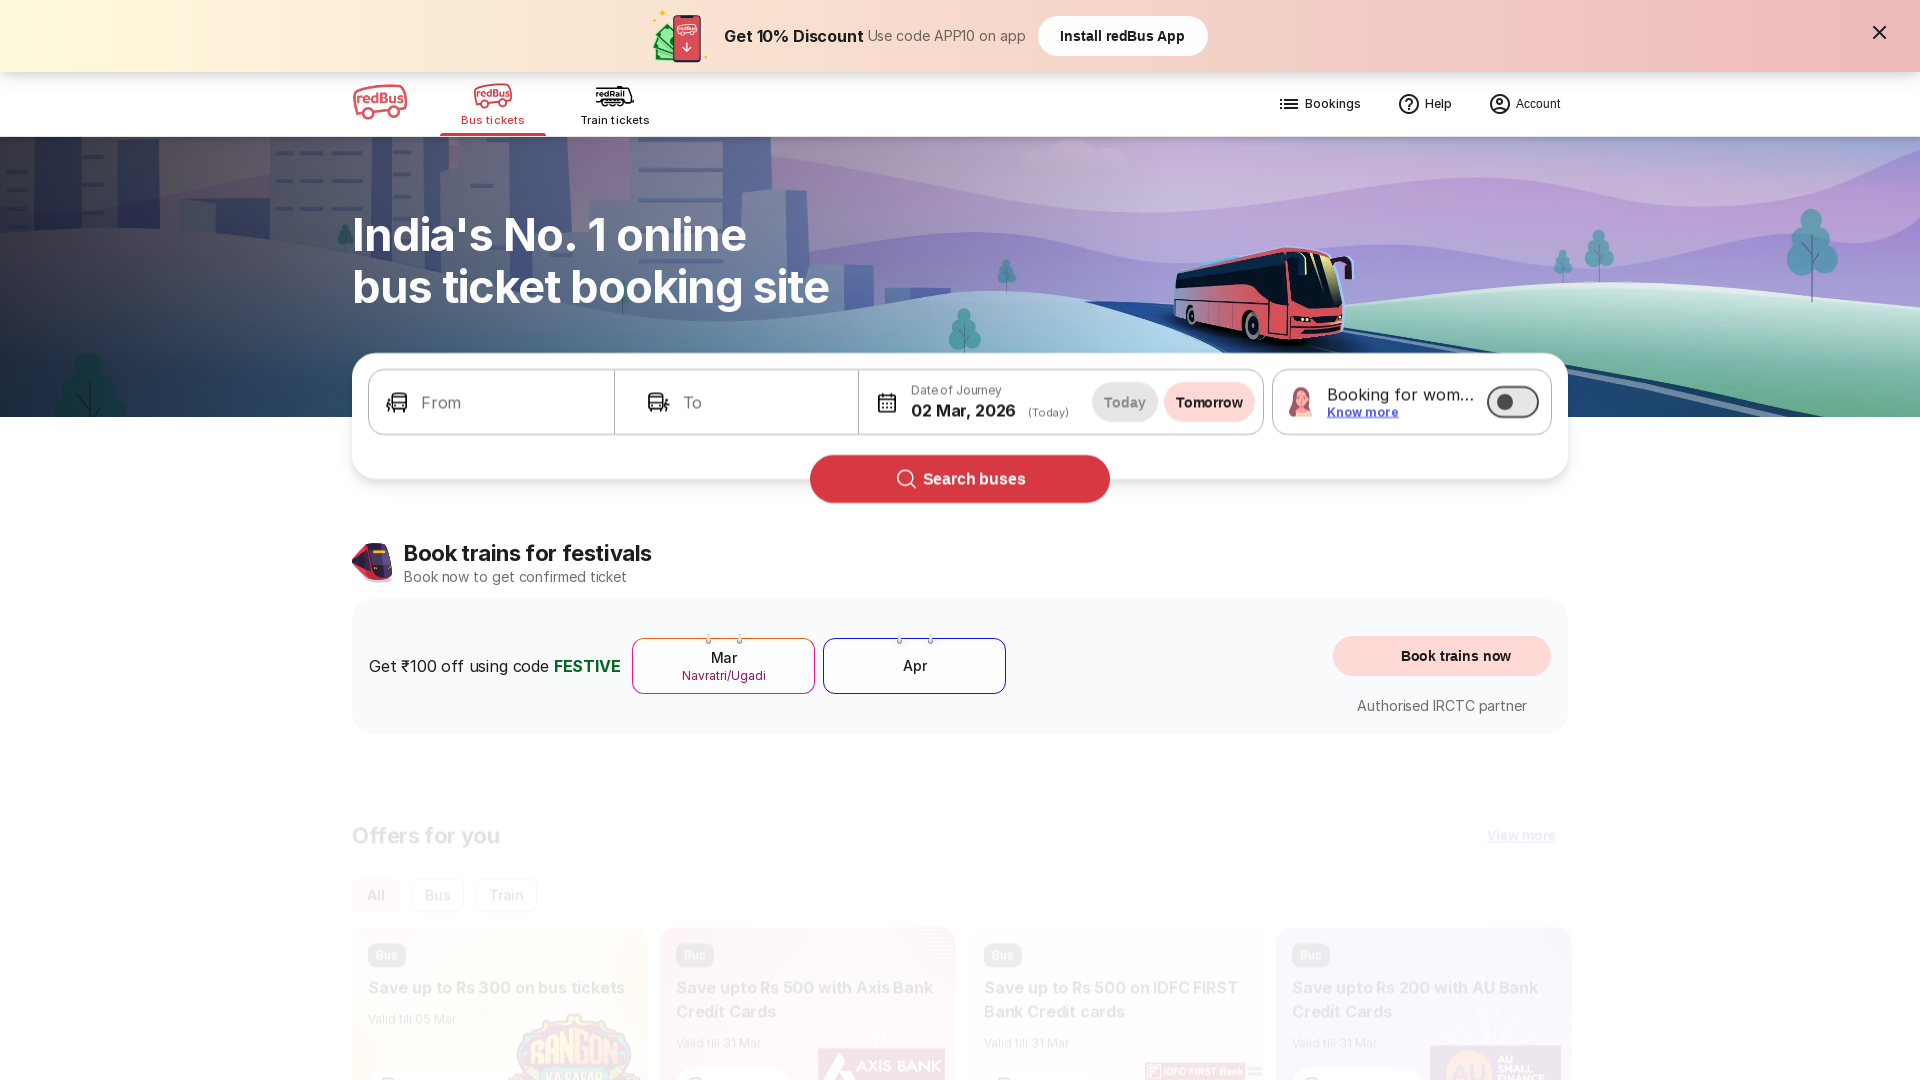

Set viewport size to 700x800 (specific size)
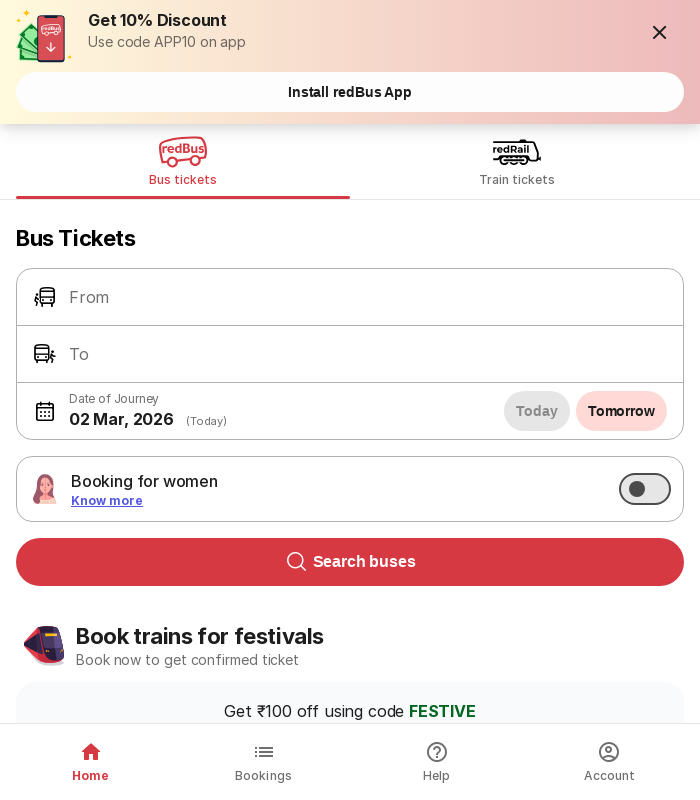

Retrieved viewport size
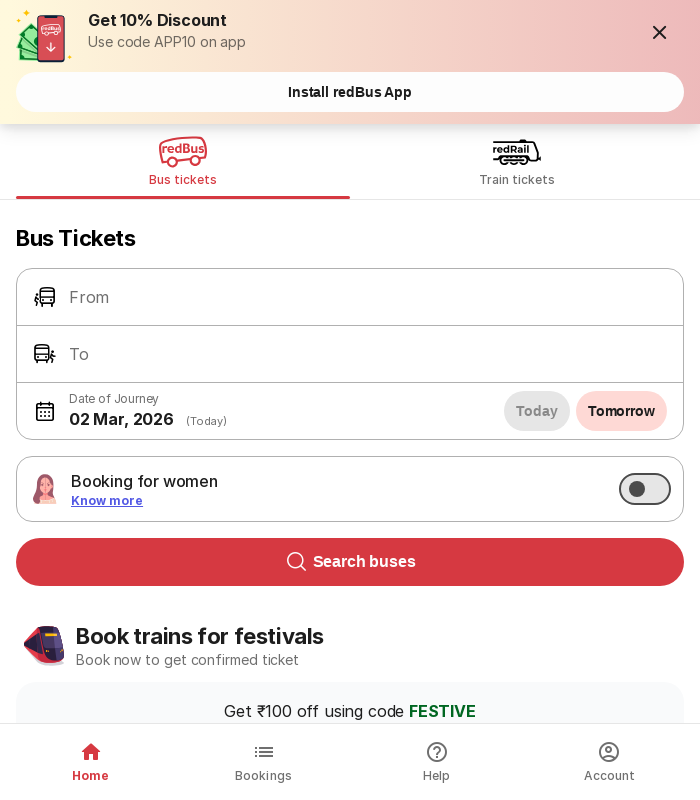

Window dimensions: width=700, height=800
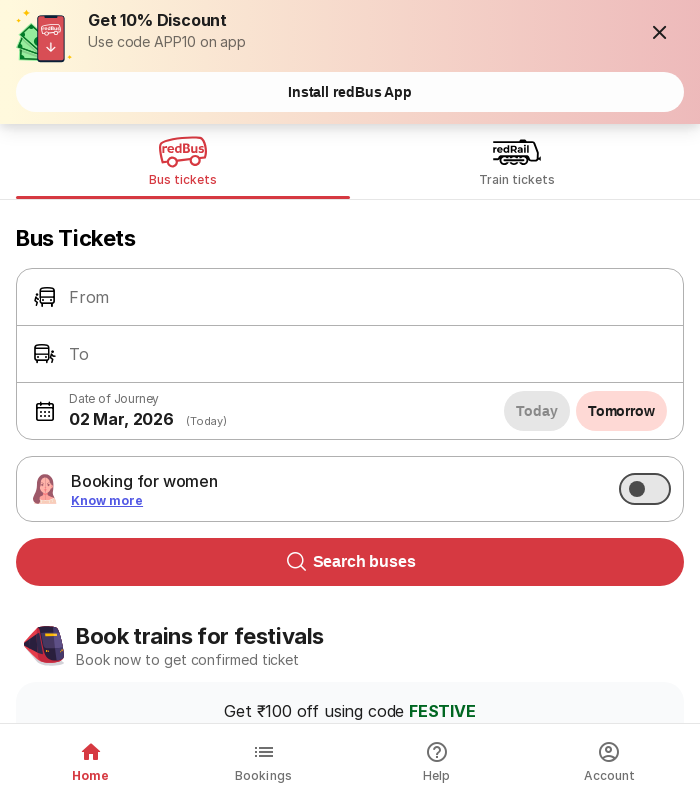

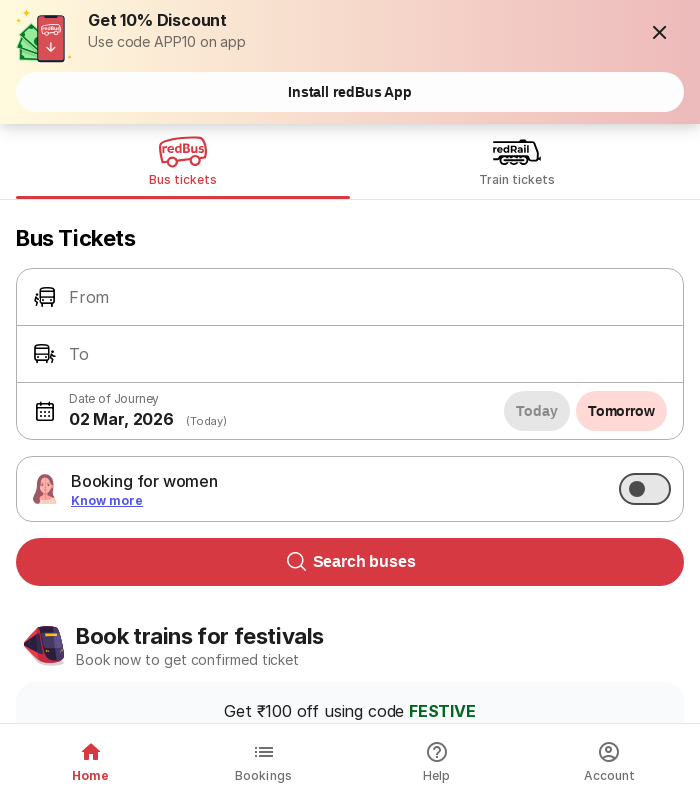